Tests iframe handling by switching to an iframe on W3Schools Try It editor page and clicking a button inside the iframe to trigger a JavaScript event.

Starting URL: https://www.w3schools.com/js/tryit.asp?filename=tryjs_events

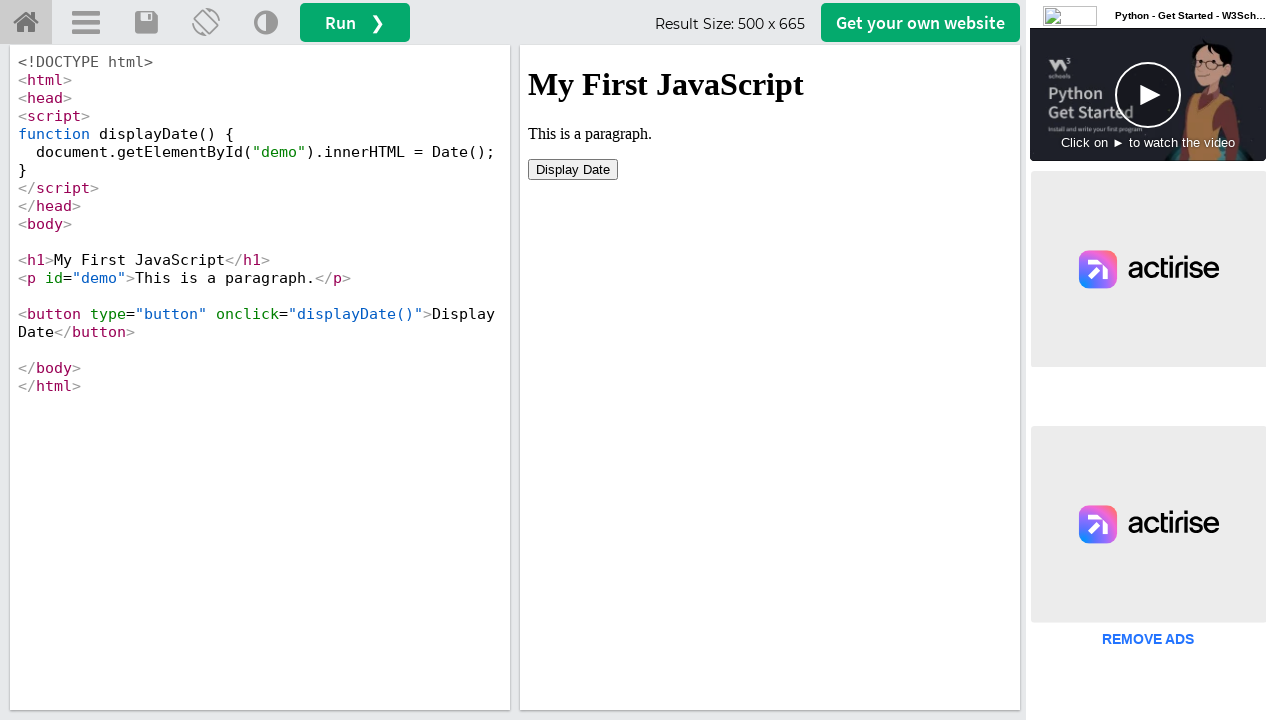

Located iframe with id 'iframeResult'
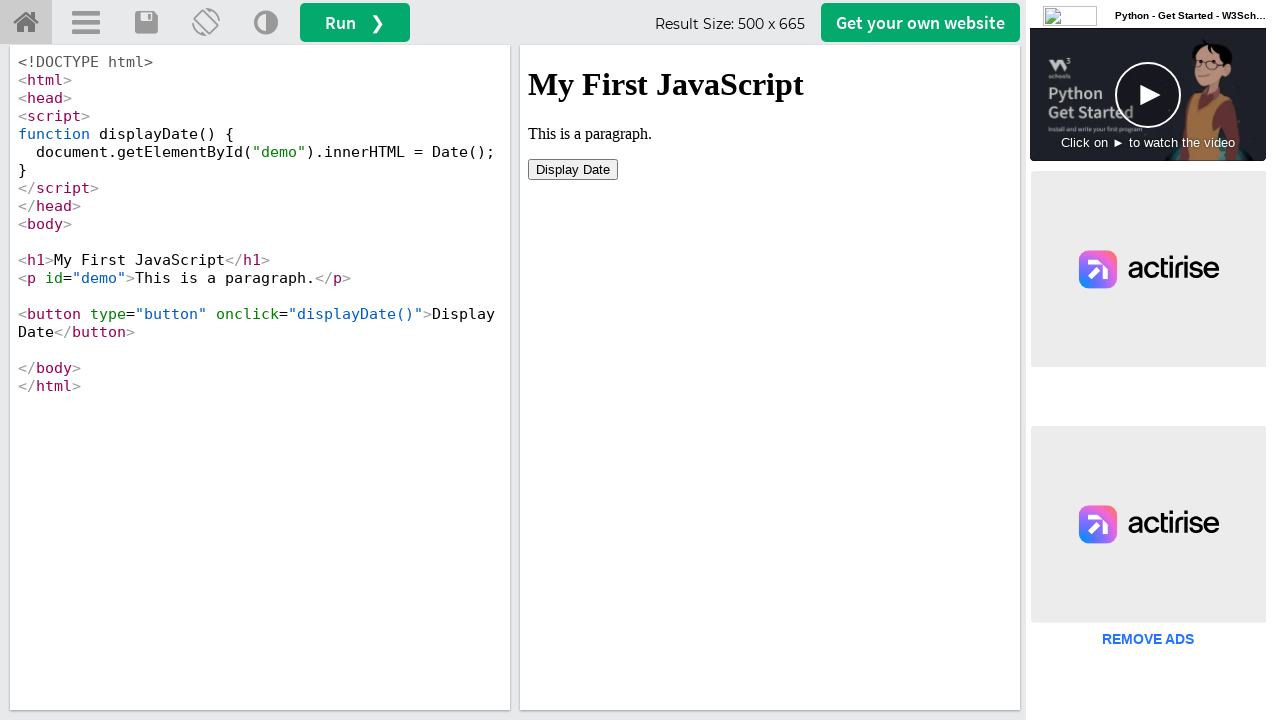

Clicked button inside iframe to trigger JavaScript event at (573, 169) on #iframeResult >> internal:control=enter-frame >> button[type='button']
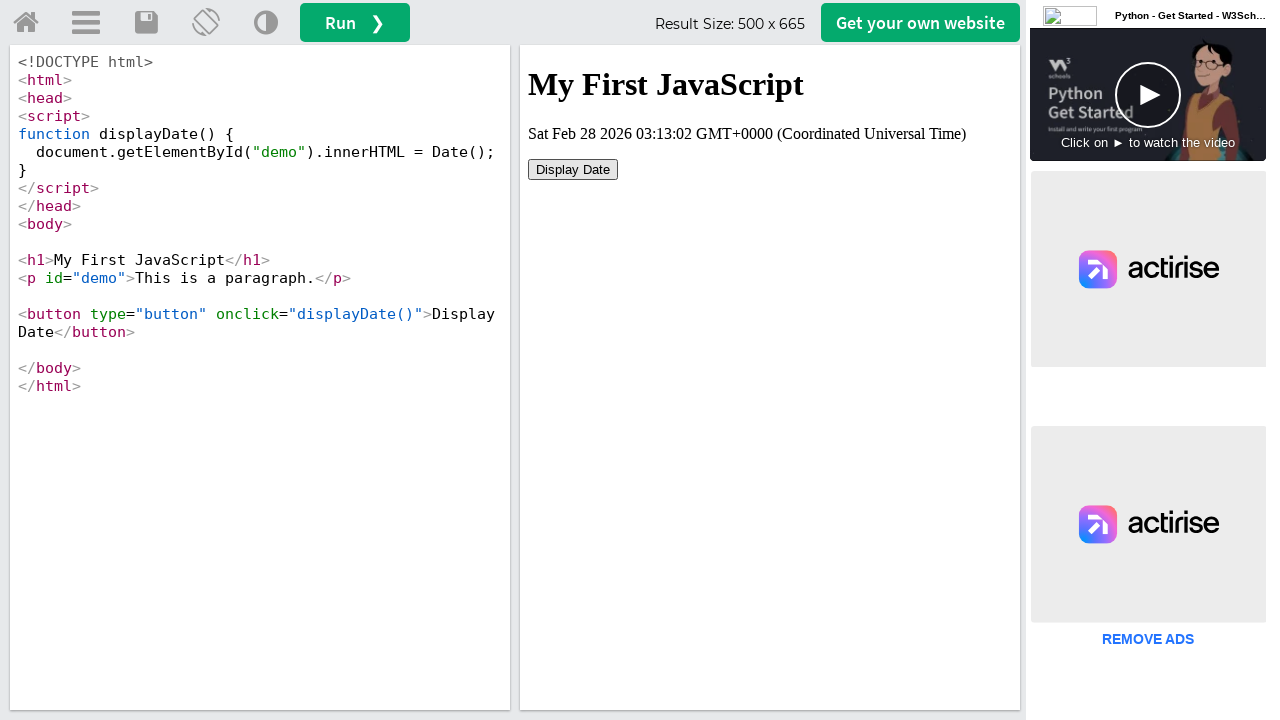

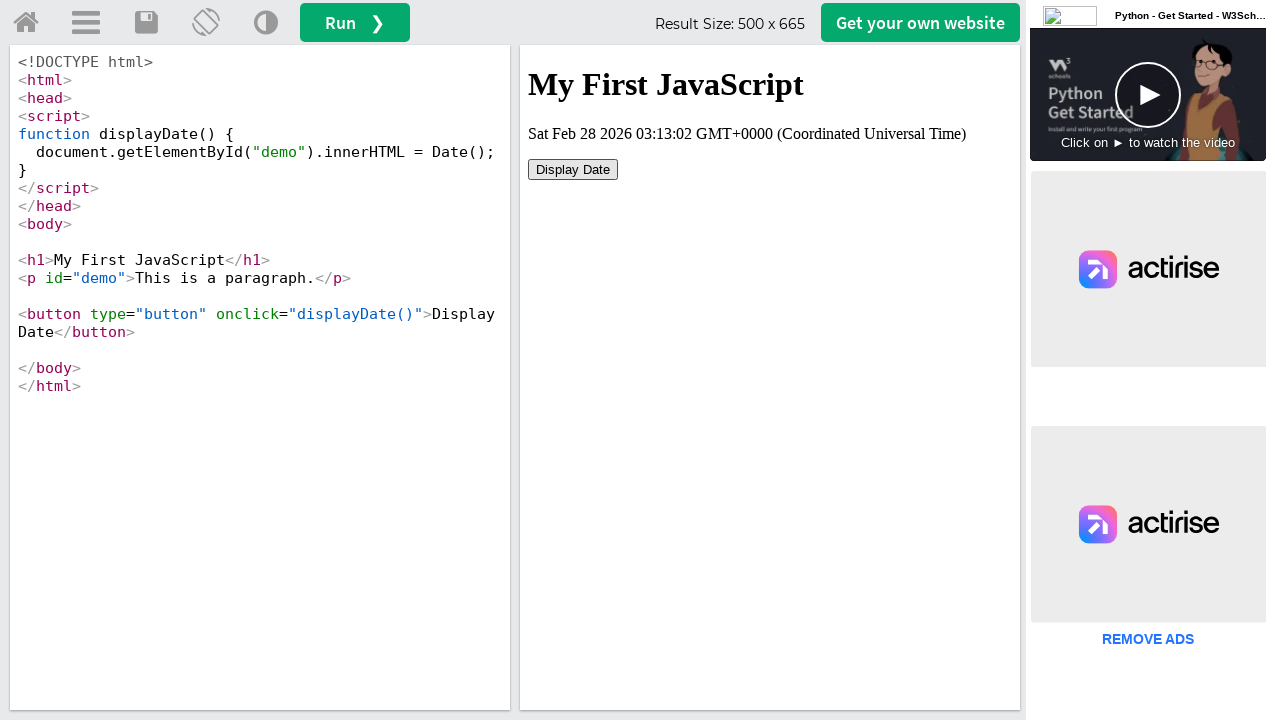